Tests editing a todo item by double-clicking and entering new text

Starting URL: https://demo.playwright.dev/todomvc

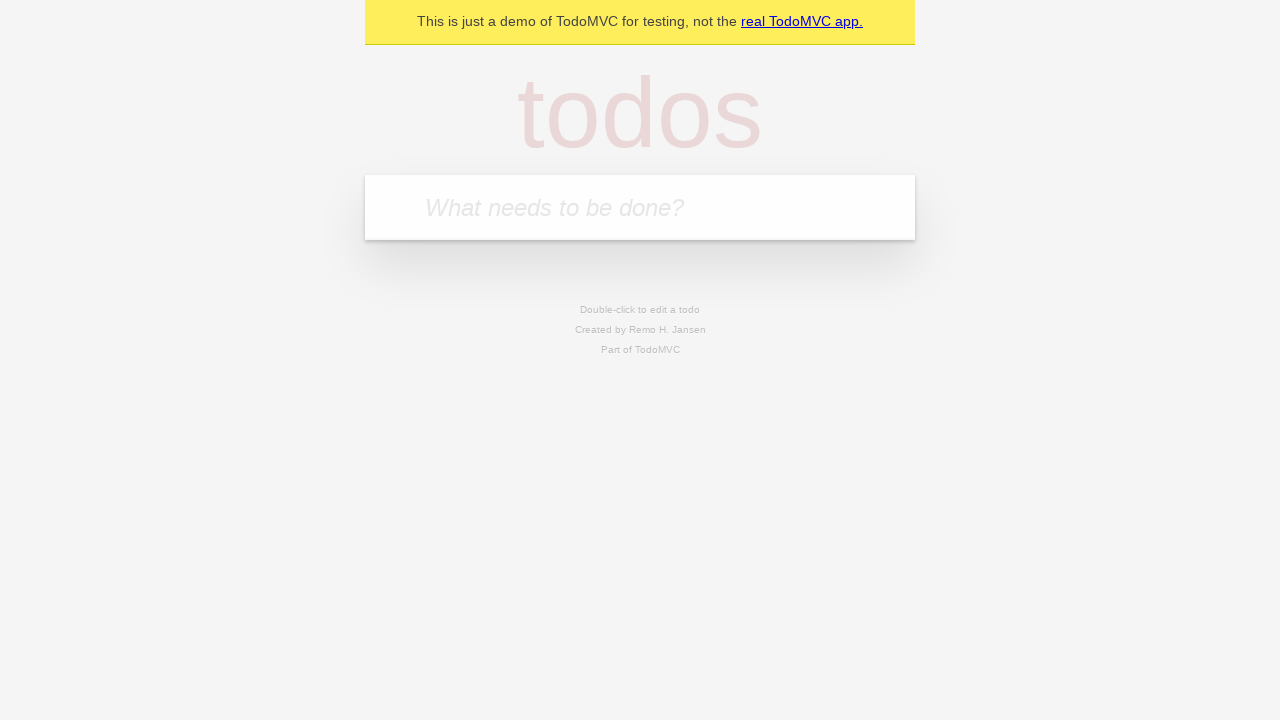

Filled new todo input with 'buy some cheese' on .new-todo
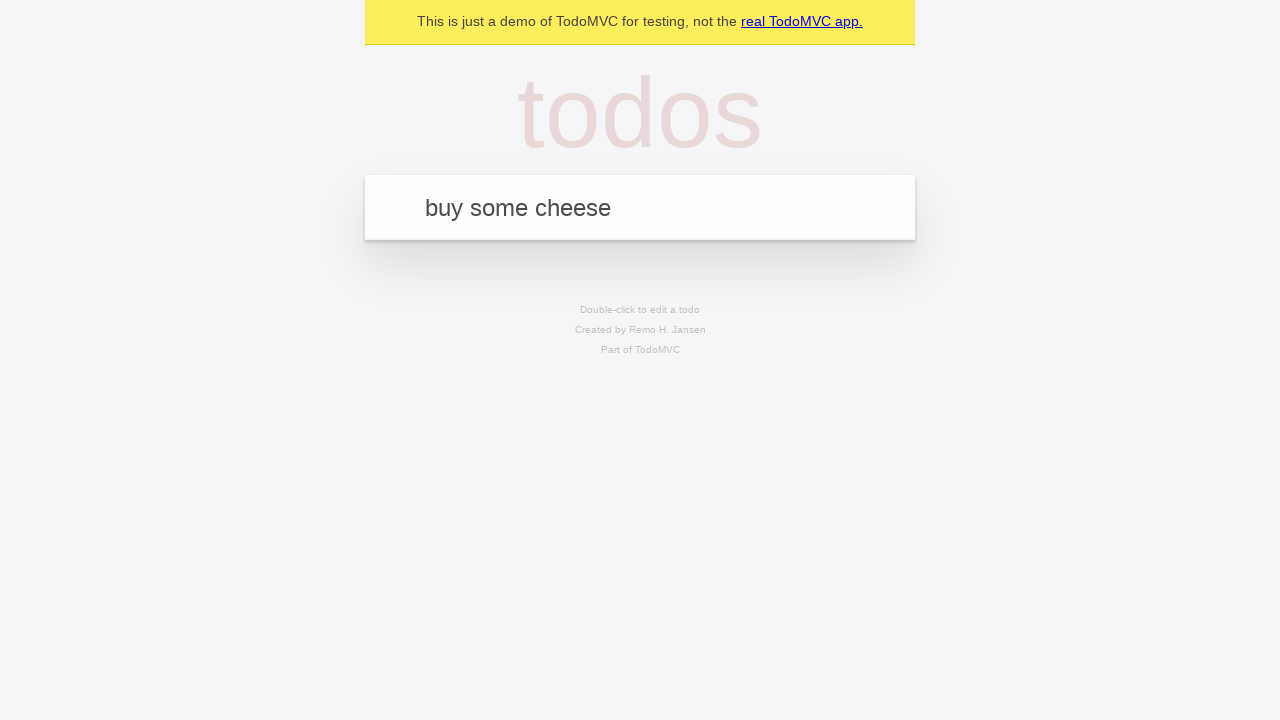

Pressed Enter to create first todo on .new-todo
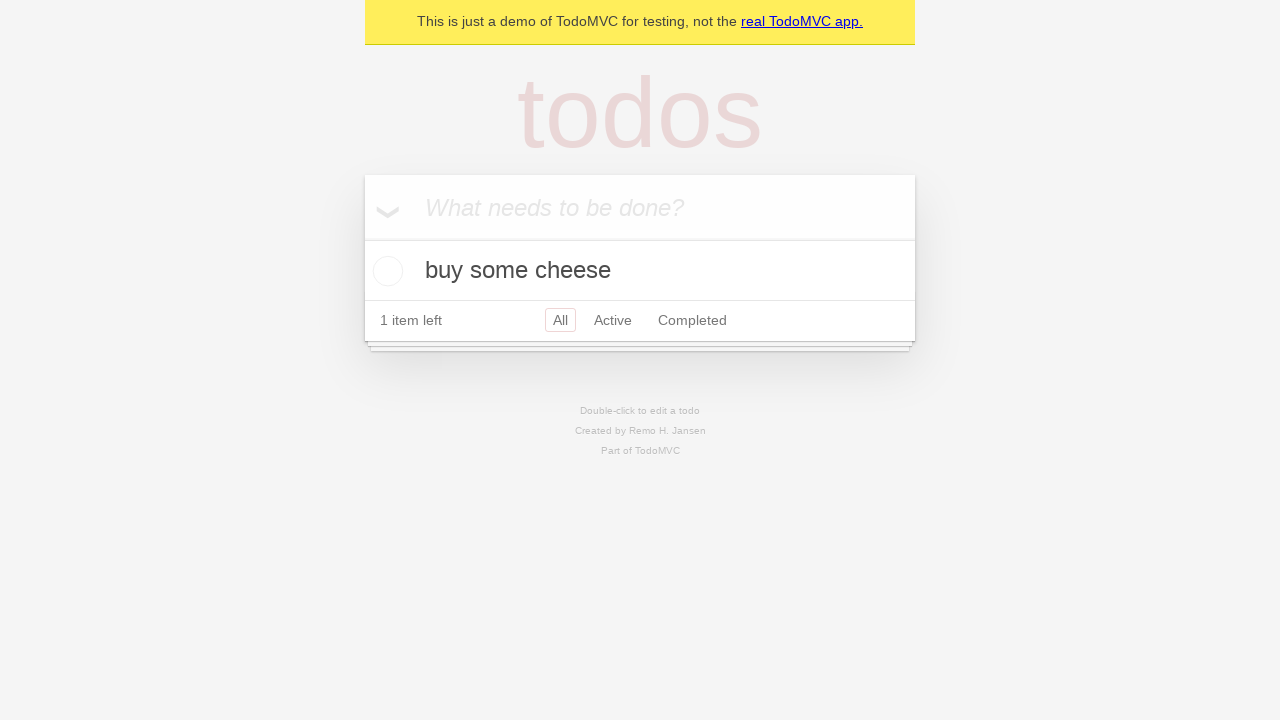

Filled new todo input with 'feed the cat' on .new-todo
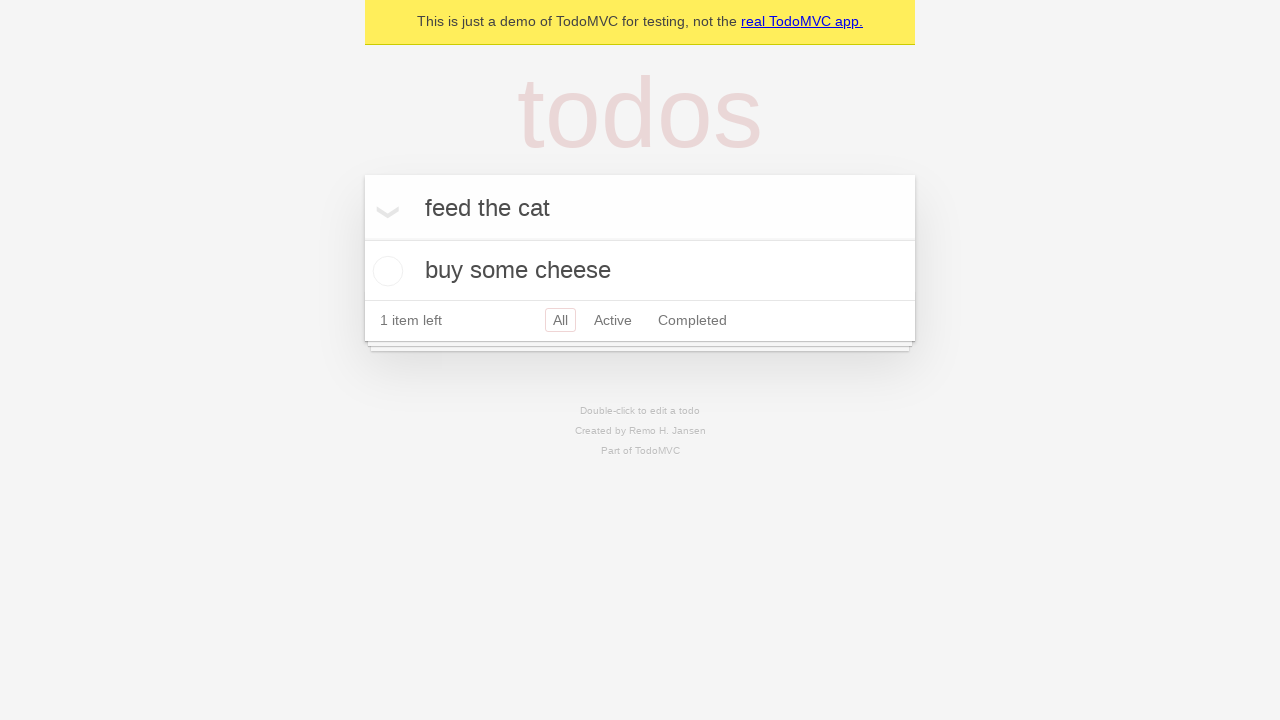

Pressed Enter to create second todo on .new-todo
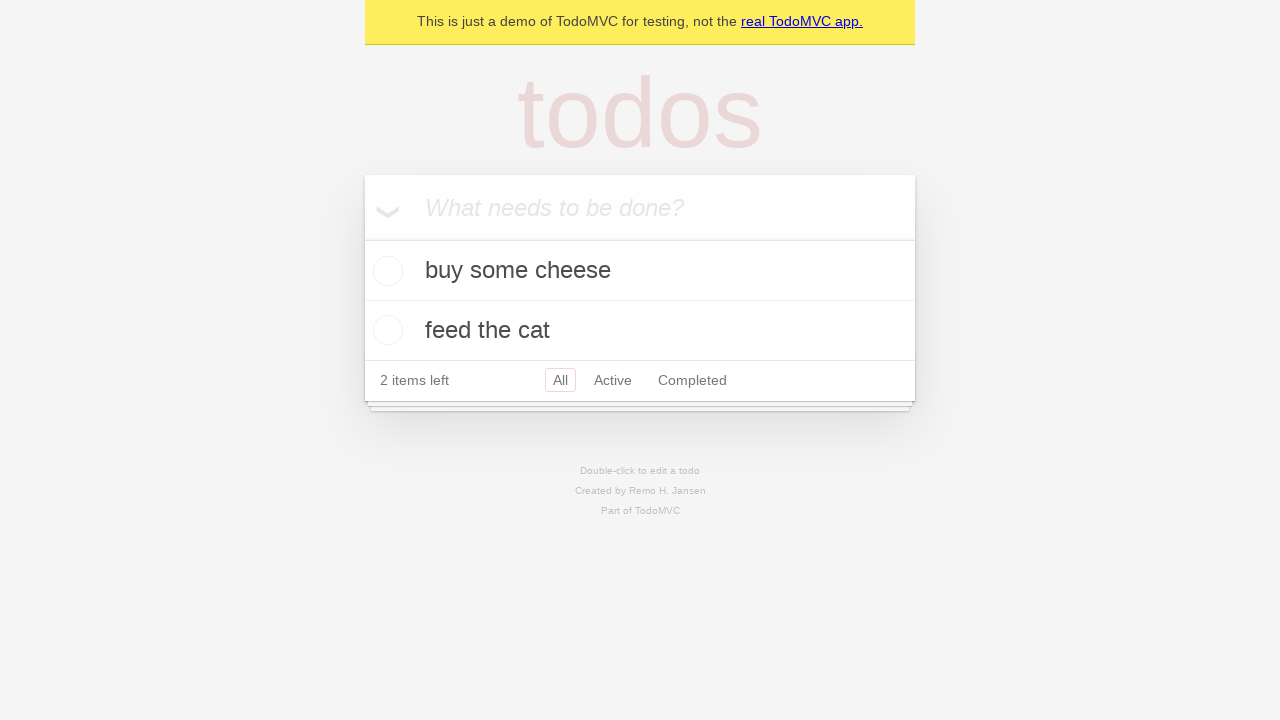

Filled new todo input with 'book a doctors appointment' on .new-todo
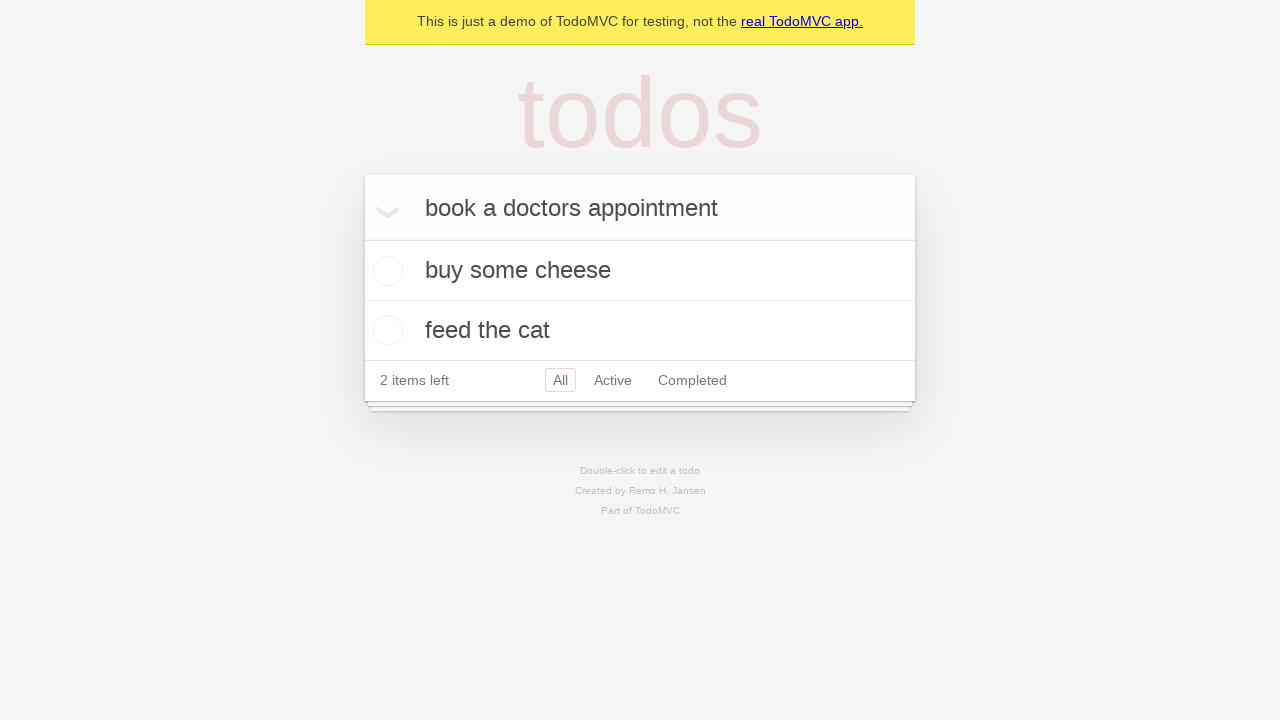

Pressed Enter to create third todo on .new-todo
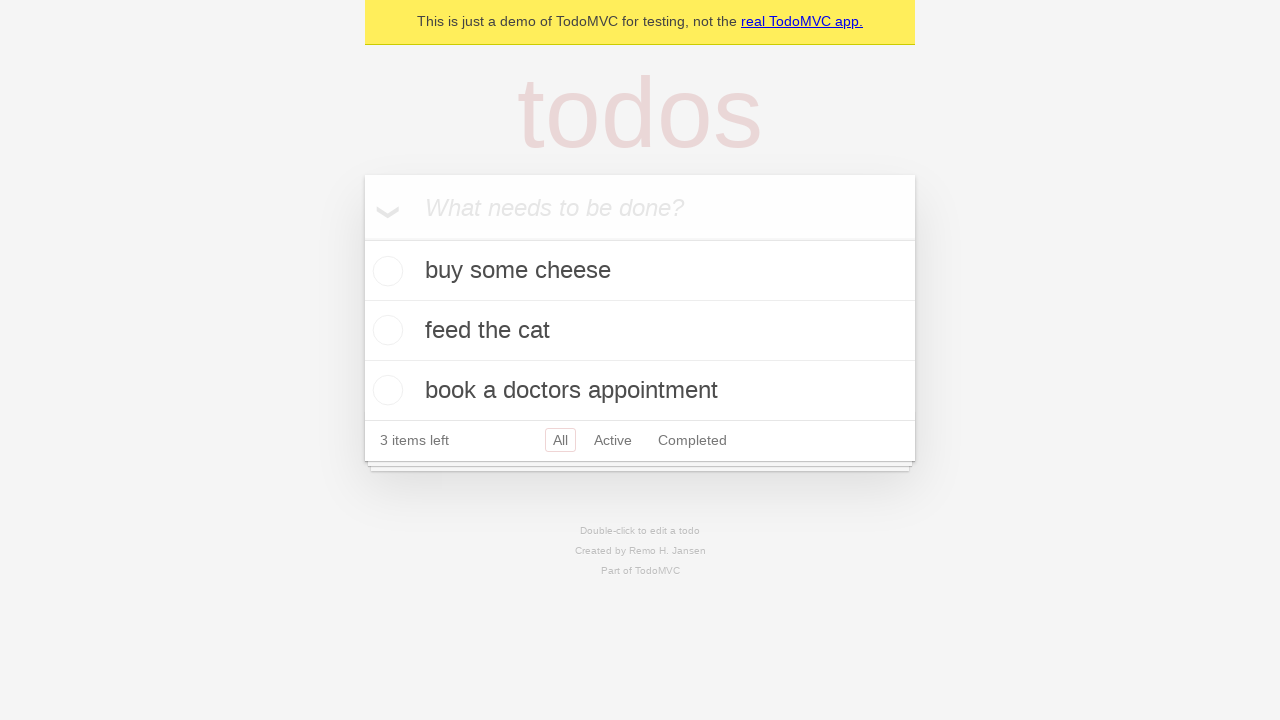

Double-clicked second todo item to enter edit mode at (640, 331) on .todo-list li >> nth=1
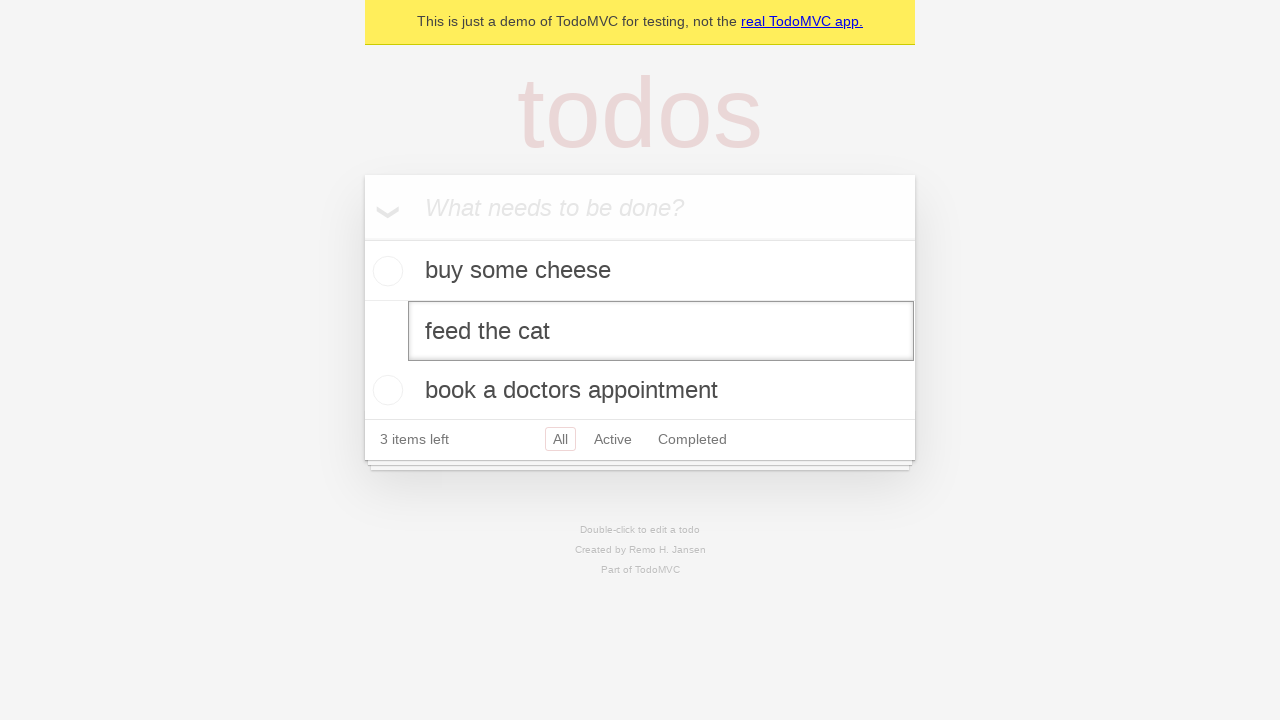

Filled edit field with new text 'buy some sausages' on .todo-list li >> nth=1 >> .edit
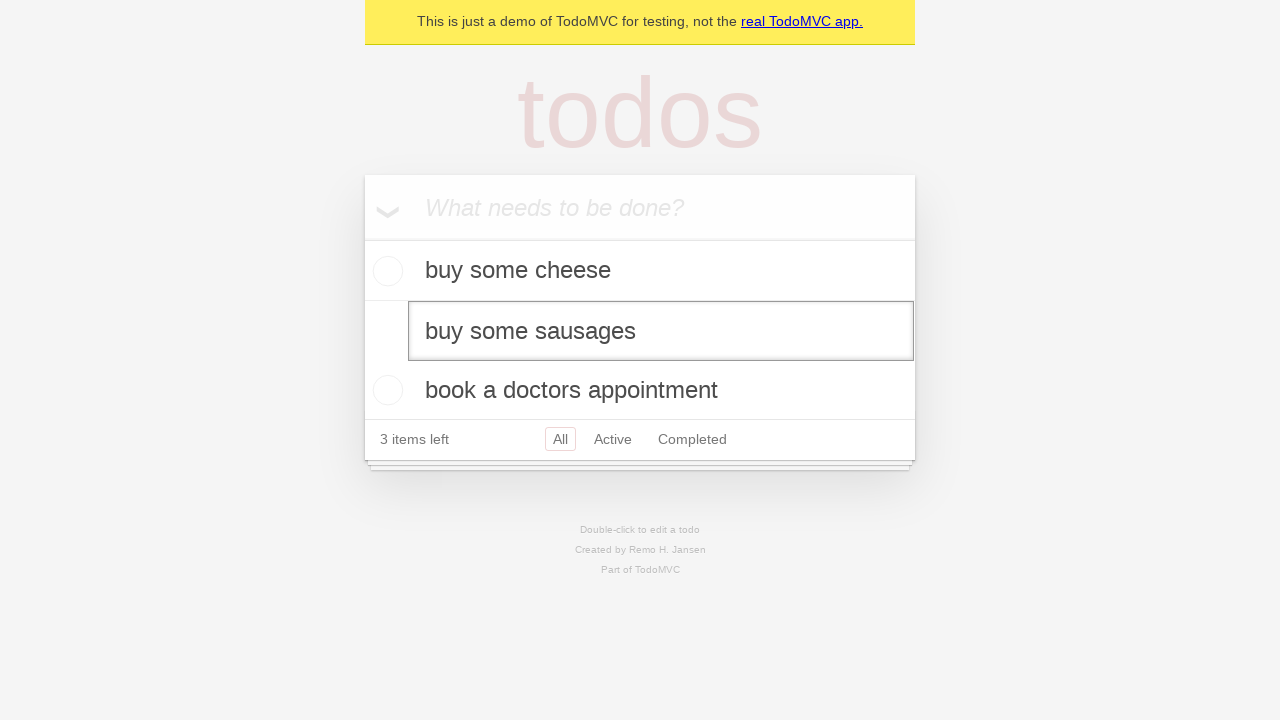

Pressed Enter to save edited todo item on .todo-list li >> nth=1 >> .edit
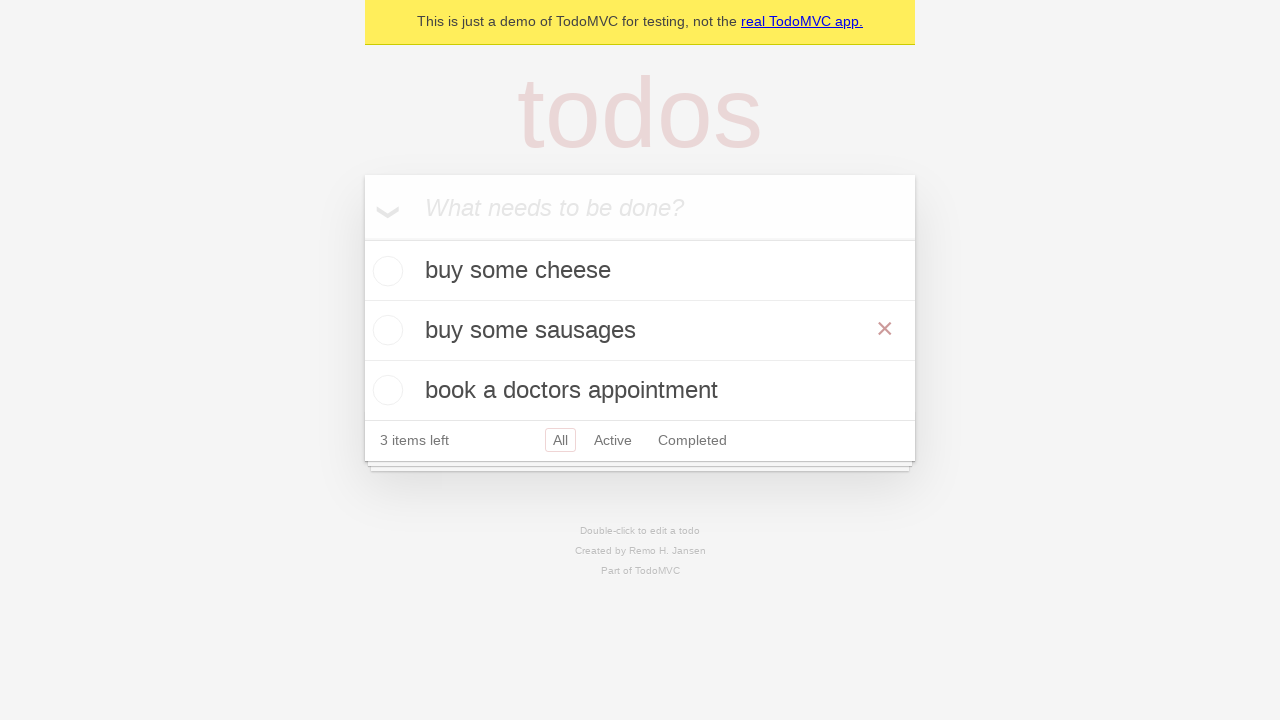

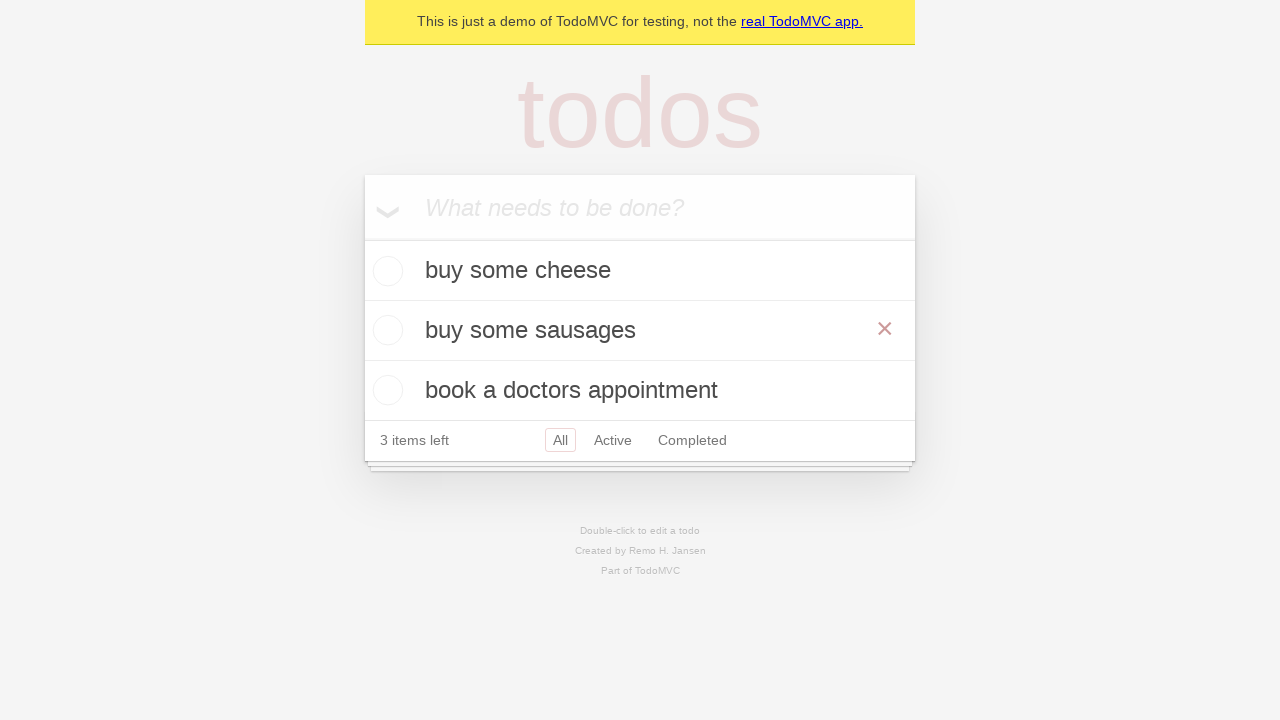